Tests contact form validation by clicking submit without filling required fields and verifying that error messages are displayed for forename, email, and message fields.

Starting URL: https://jupiter.cloud.planittesting.com/#/home

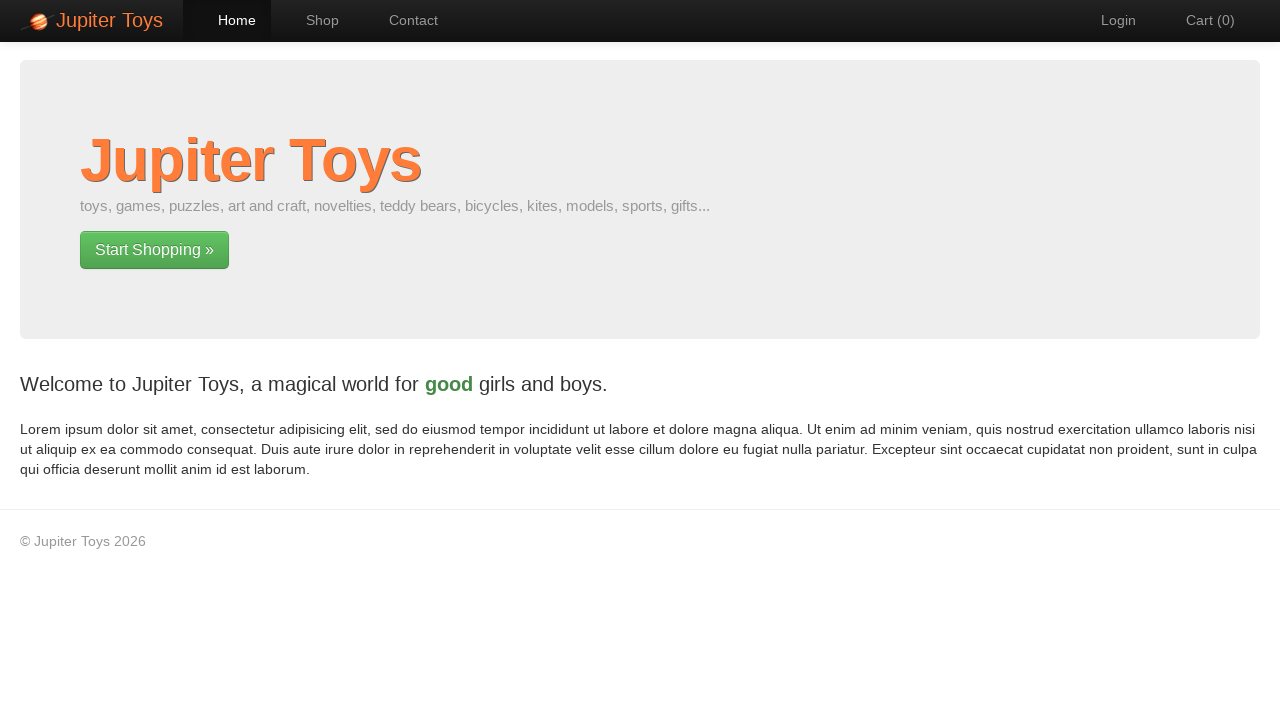

Clicked Contact link to navigate to contact page at (404, 20) on a[href='#/contact']
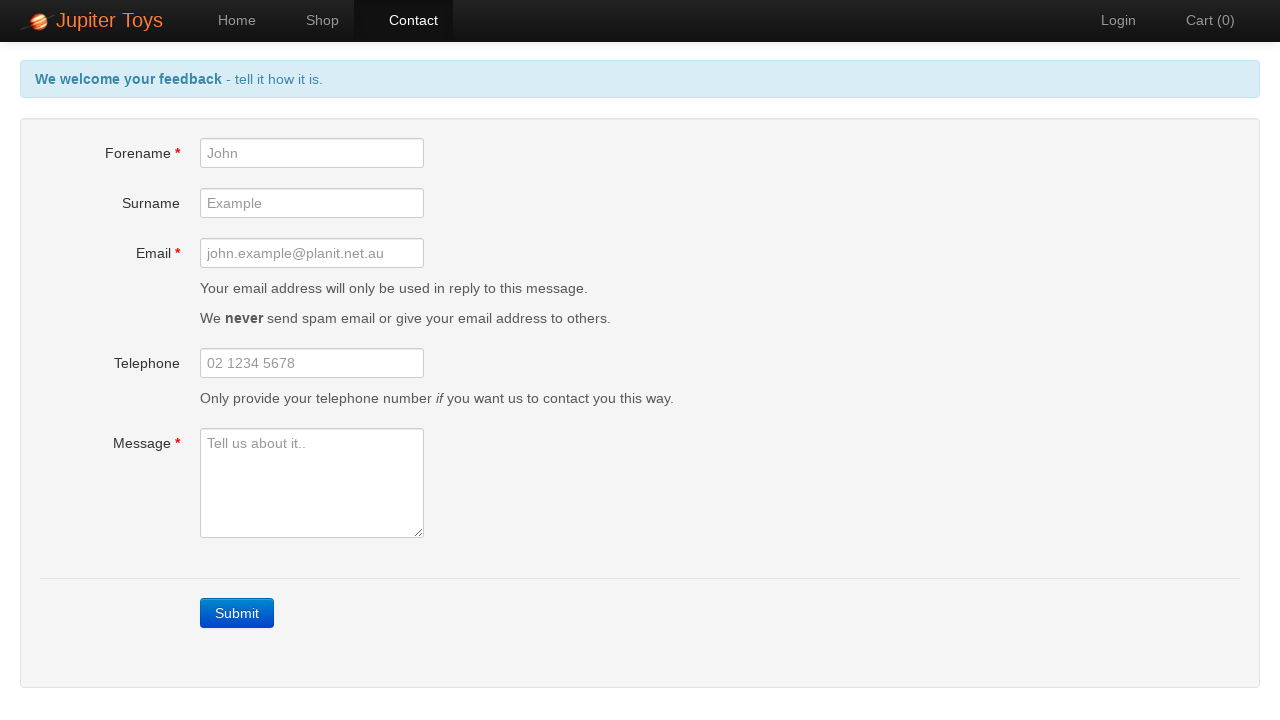

Contact page loaded with forename field visible
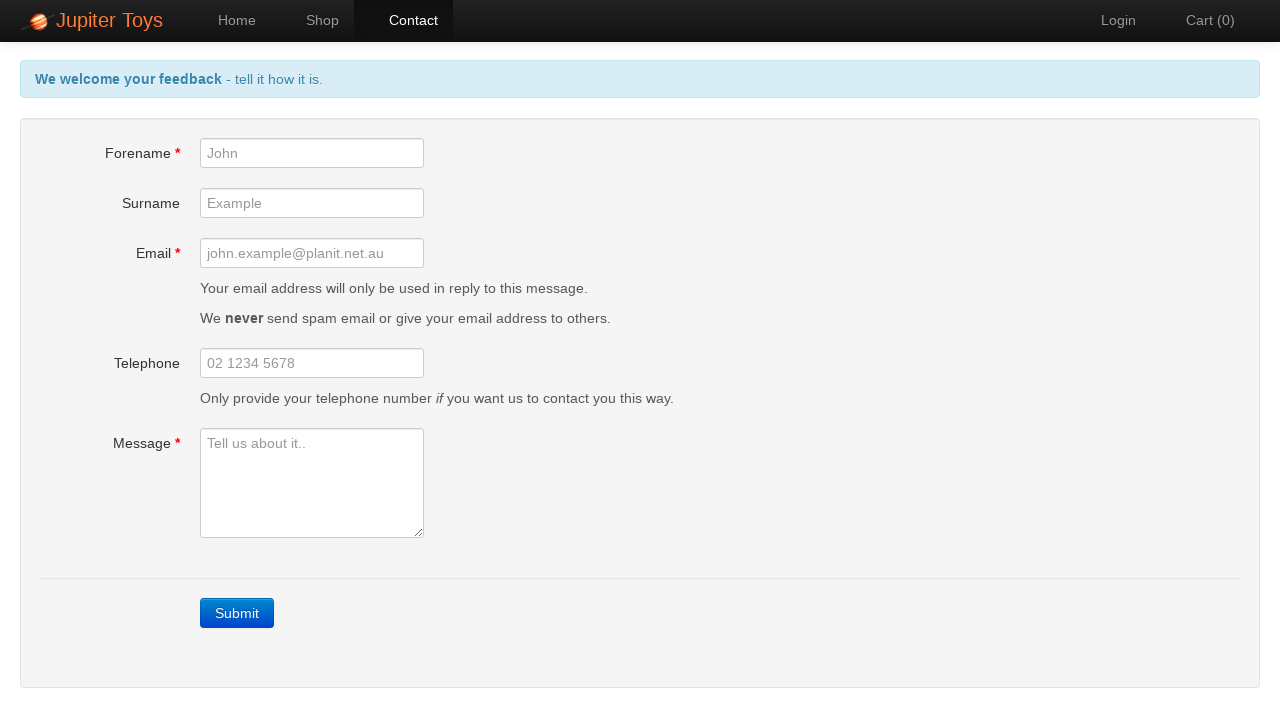

Clicked submit button without filling required fields at (237, 613) on .btn-contact.btn.btn-primary
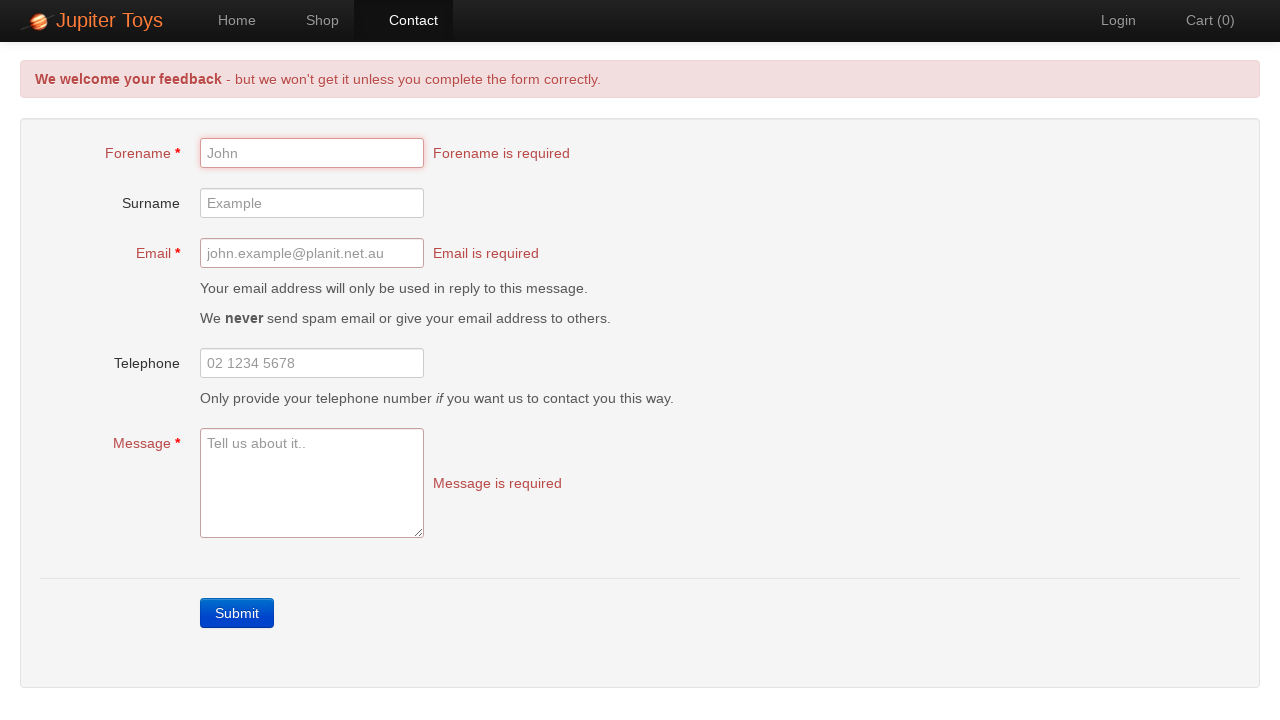

Error alert message appeared
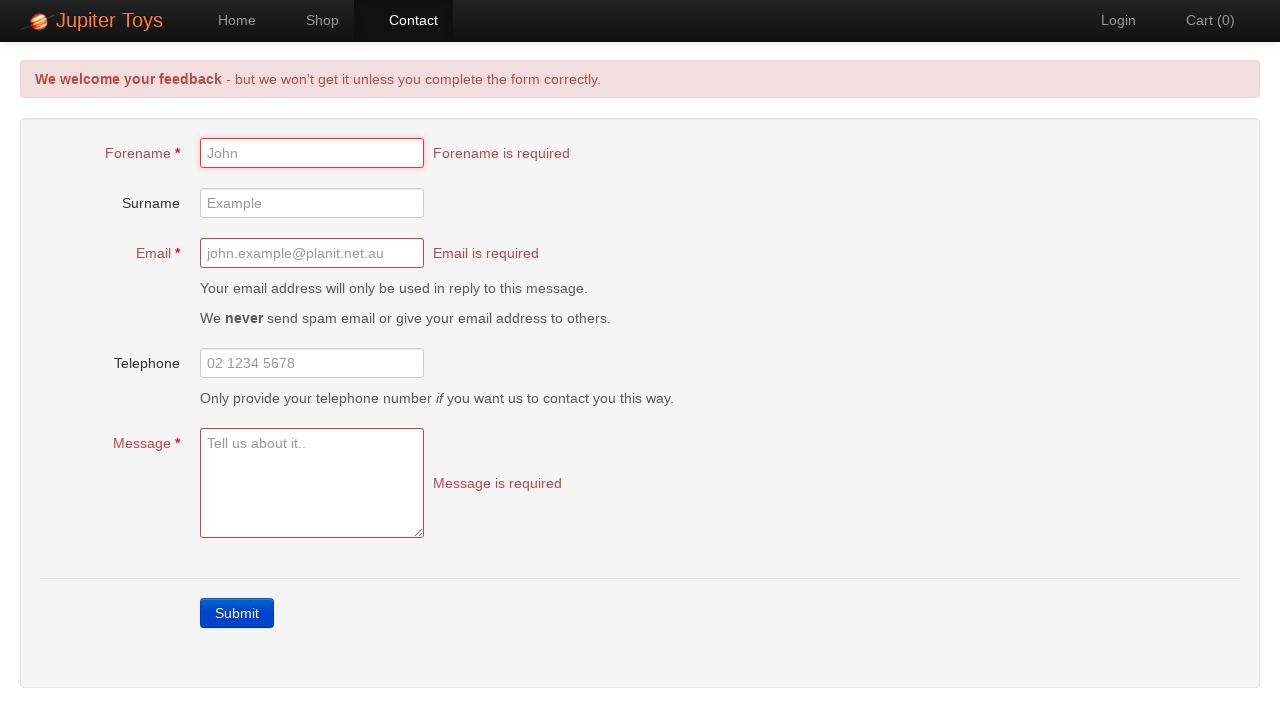

Verified forename error message is displayed
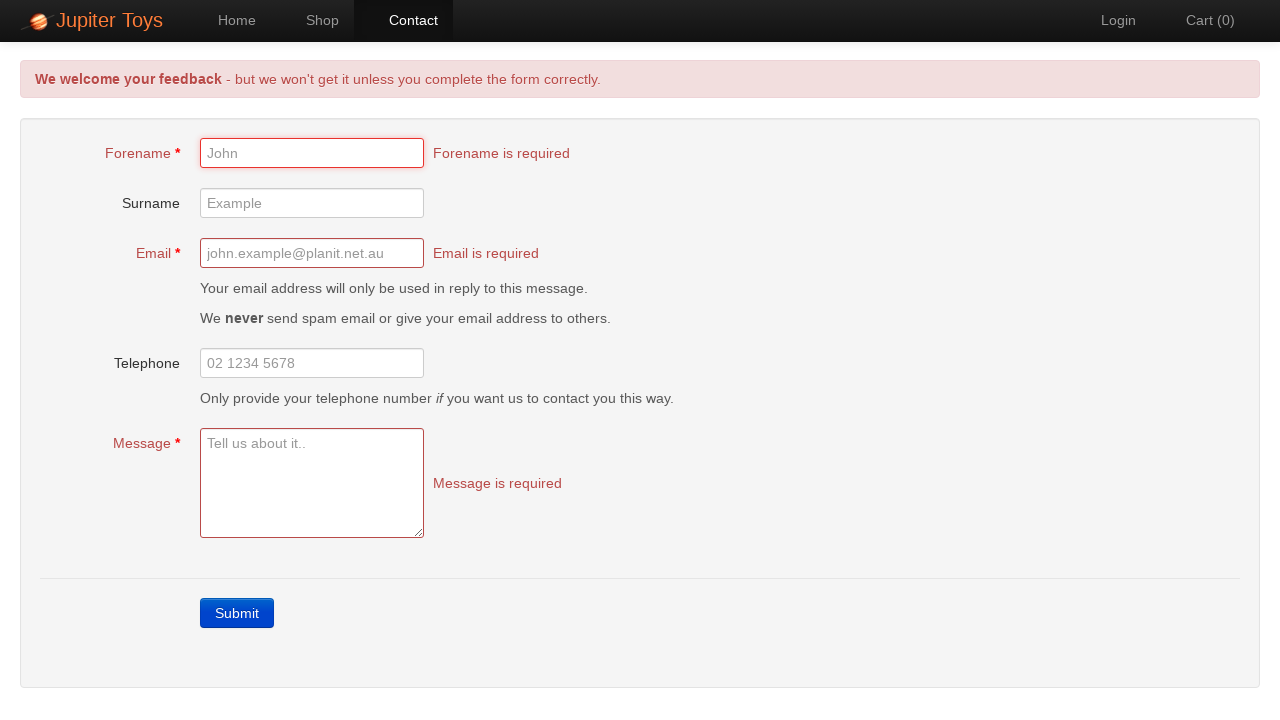

Verified email error message is displayed
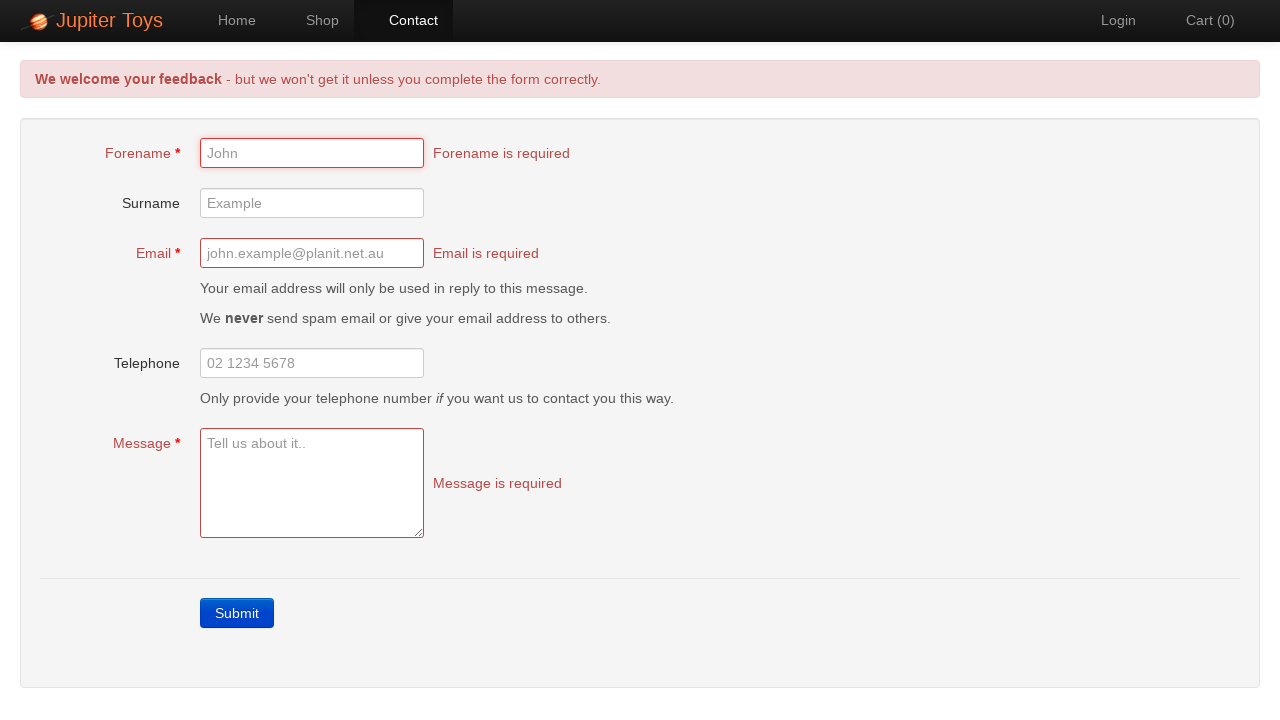

Verified message error message is displayed
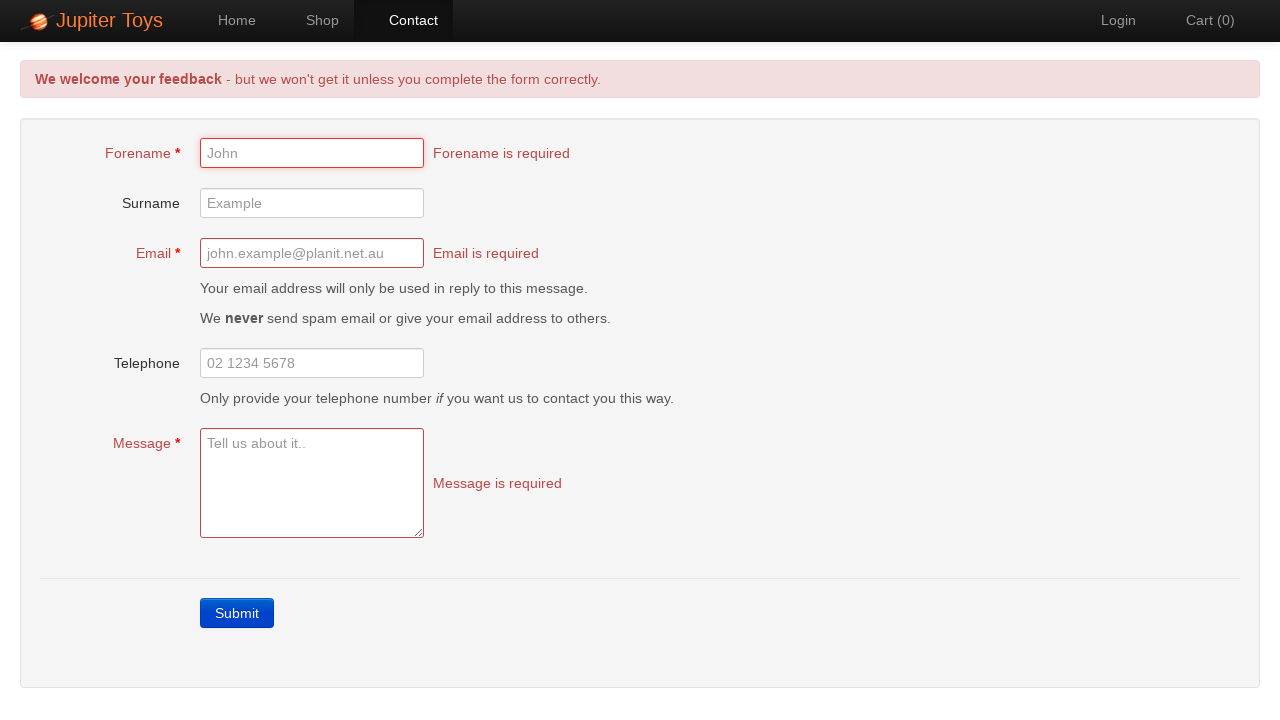

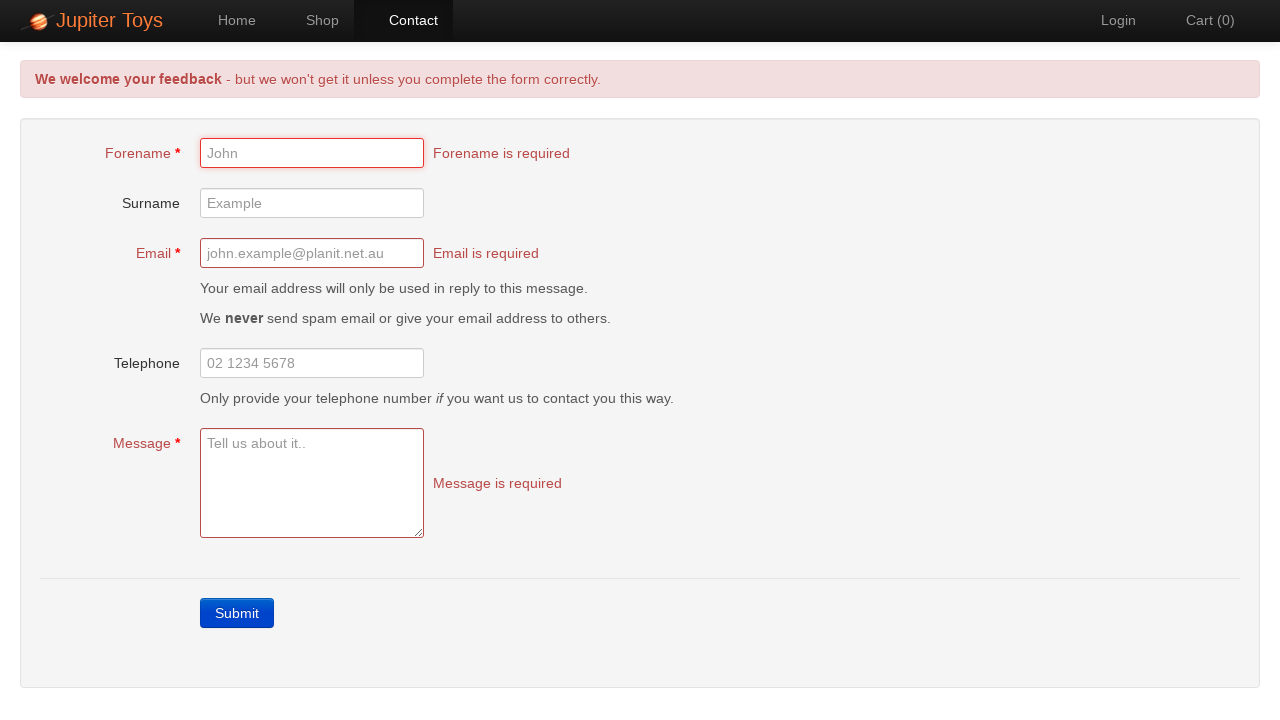